Tests unchecking a checkbox by clicking on the Checkboxes link and unchecking a checked checkbox

Starting URL: https://practice.cydeo.com/

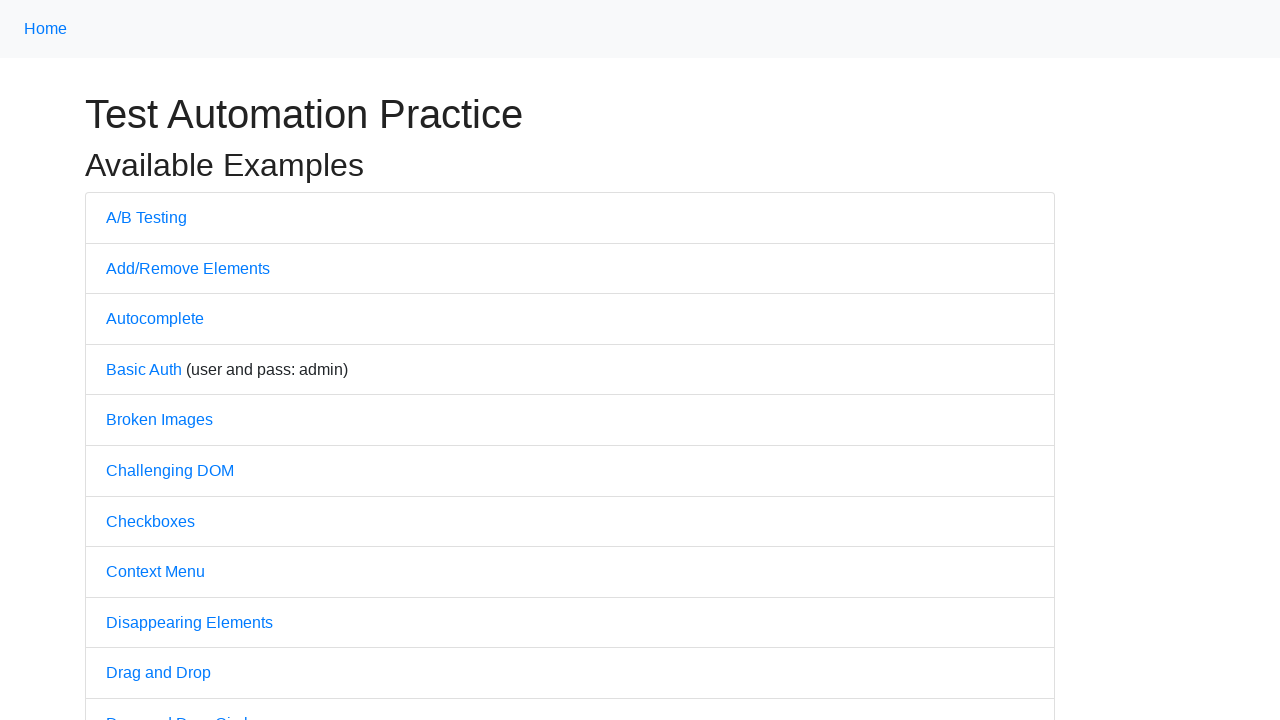

Clicked on Checkboxes link at (150, 521) on text='Checkboxes'
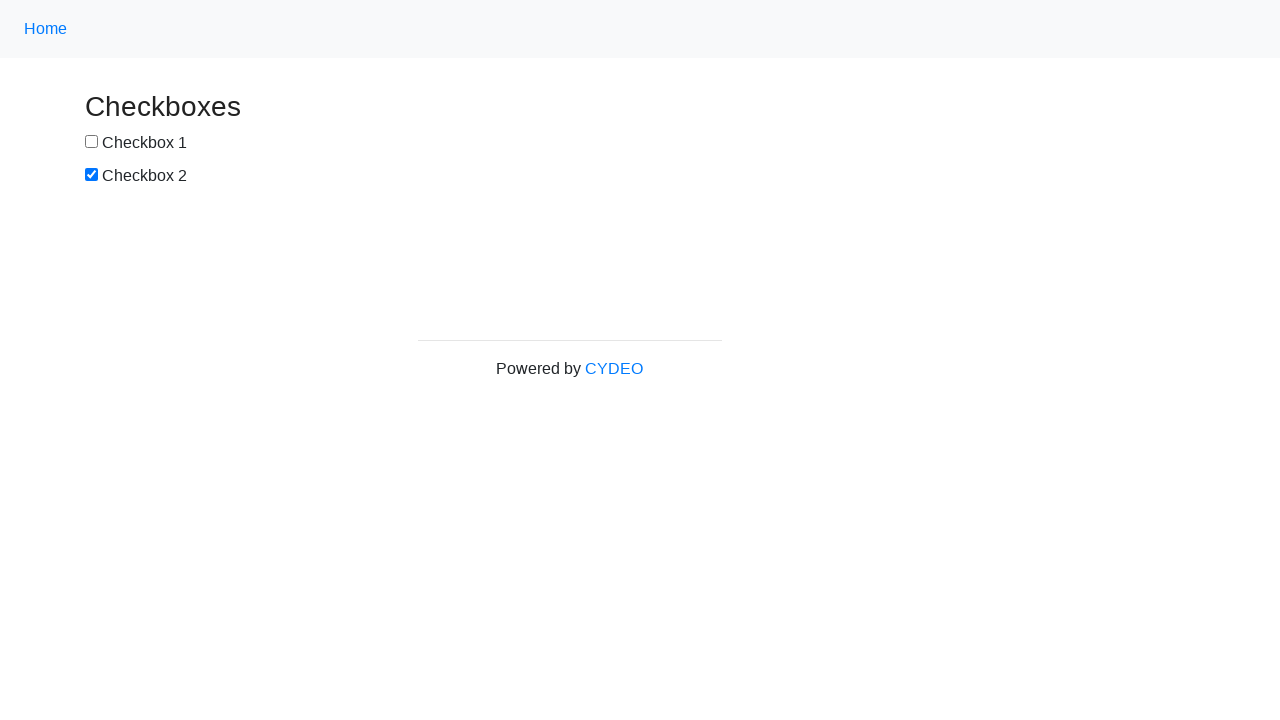

Unchecked the second checkbox (box2) at (92, 175) on #box2
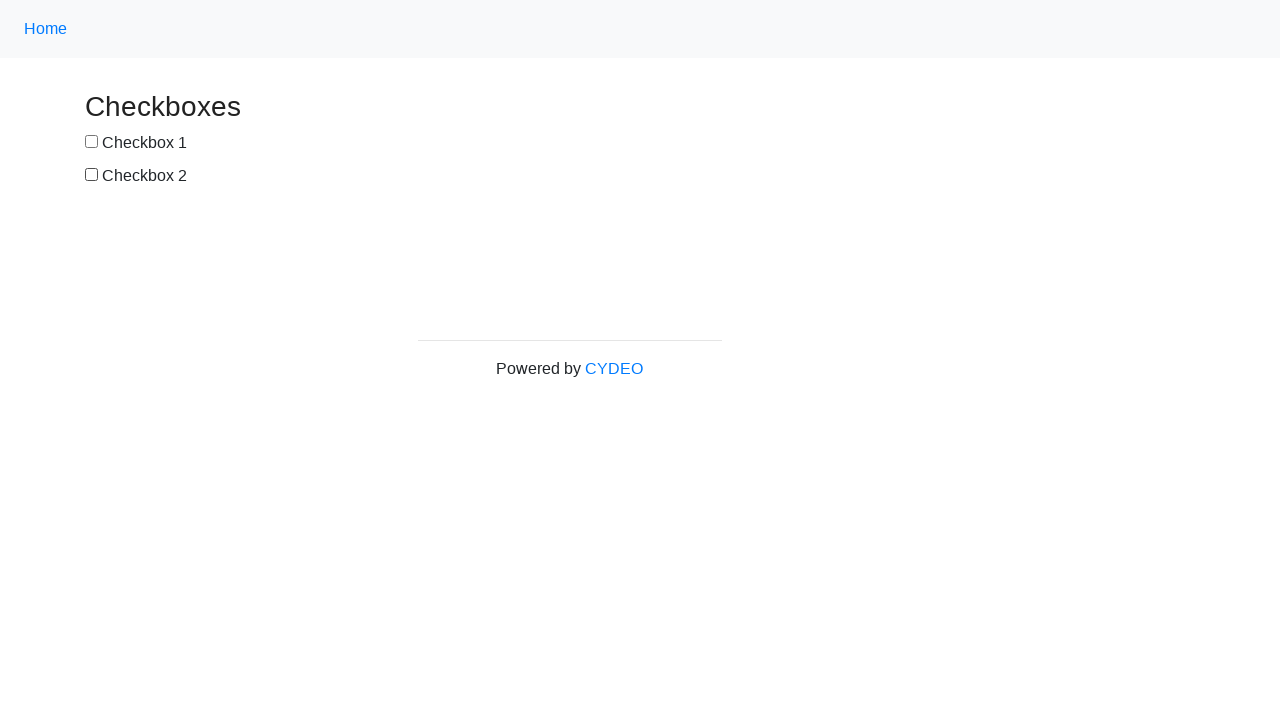

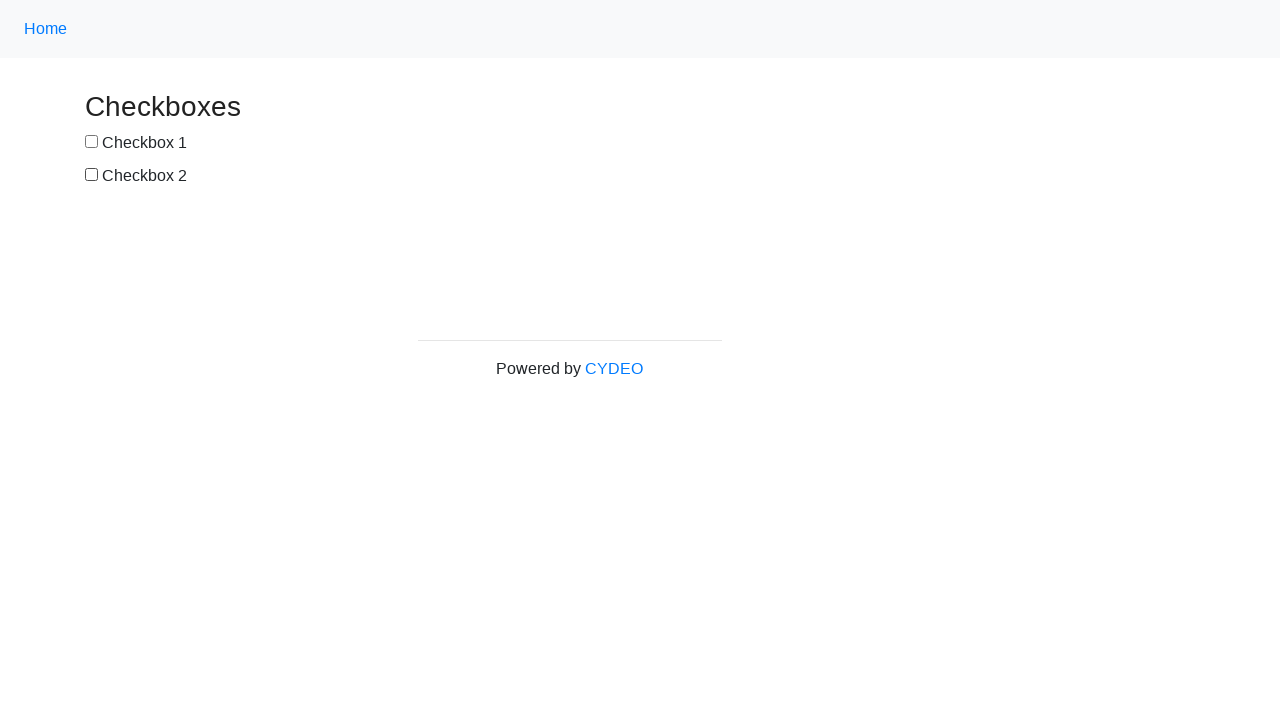